Tests number input validation by entering text instead of a number and verifying an error message is displayed

Starting URL: https://uljanovs.github.io/site/tasks/enter_a_number

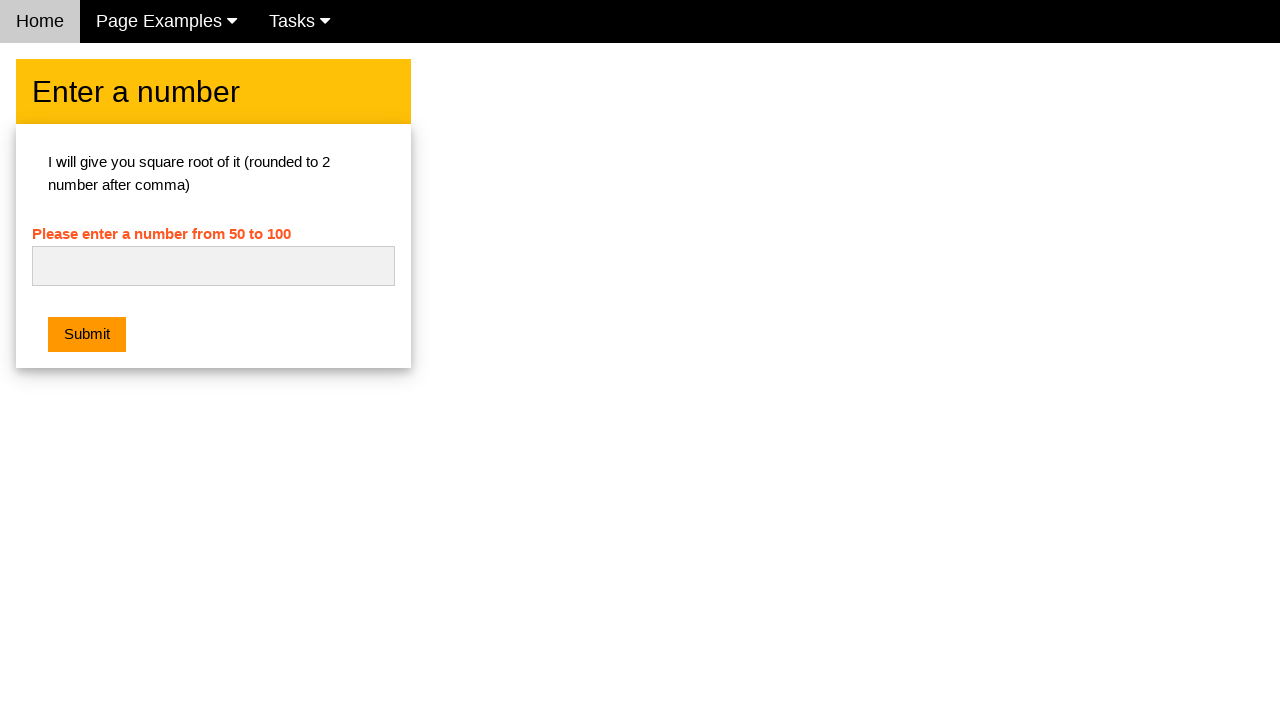

Cleared the number input field on #numb
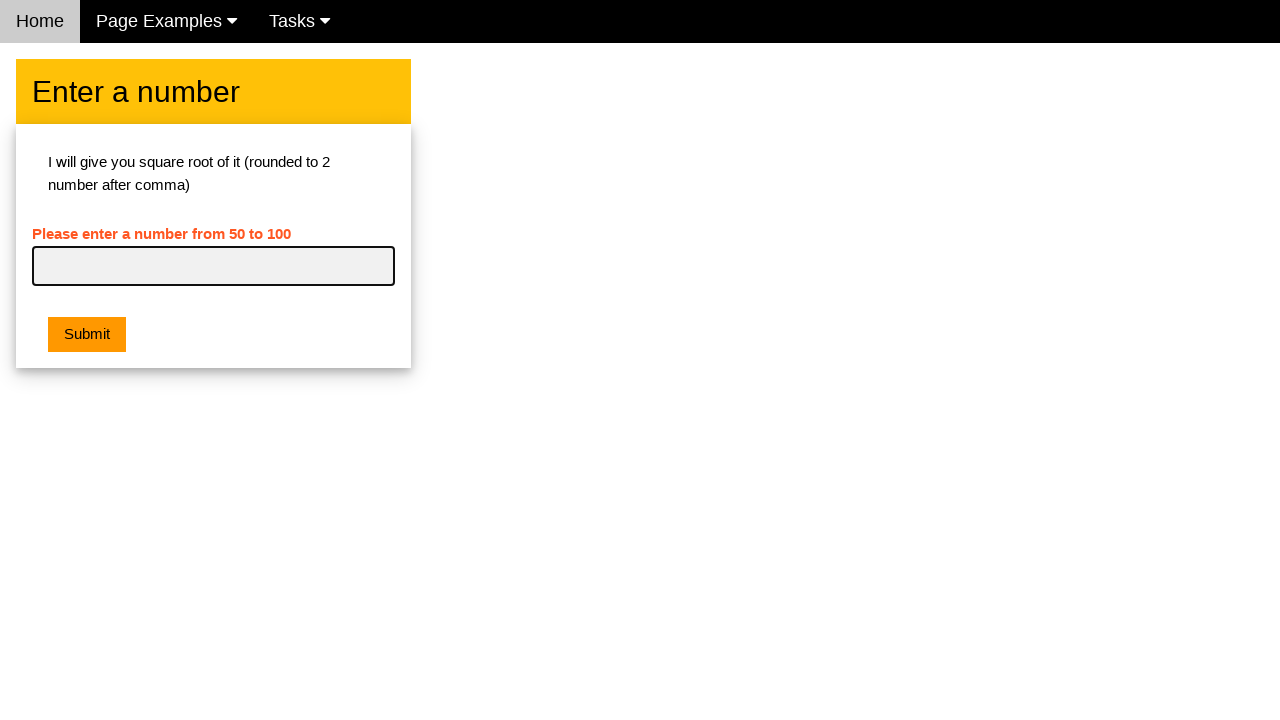

Entered text 'abc' instead of a number on #numb
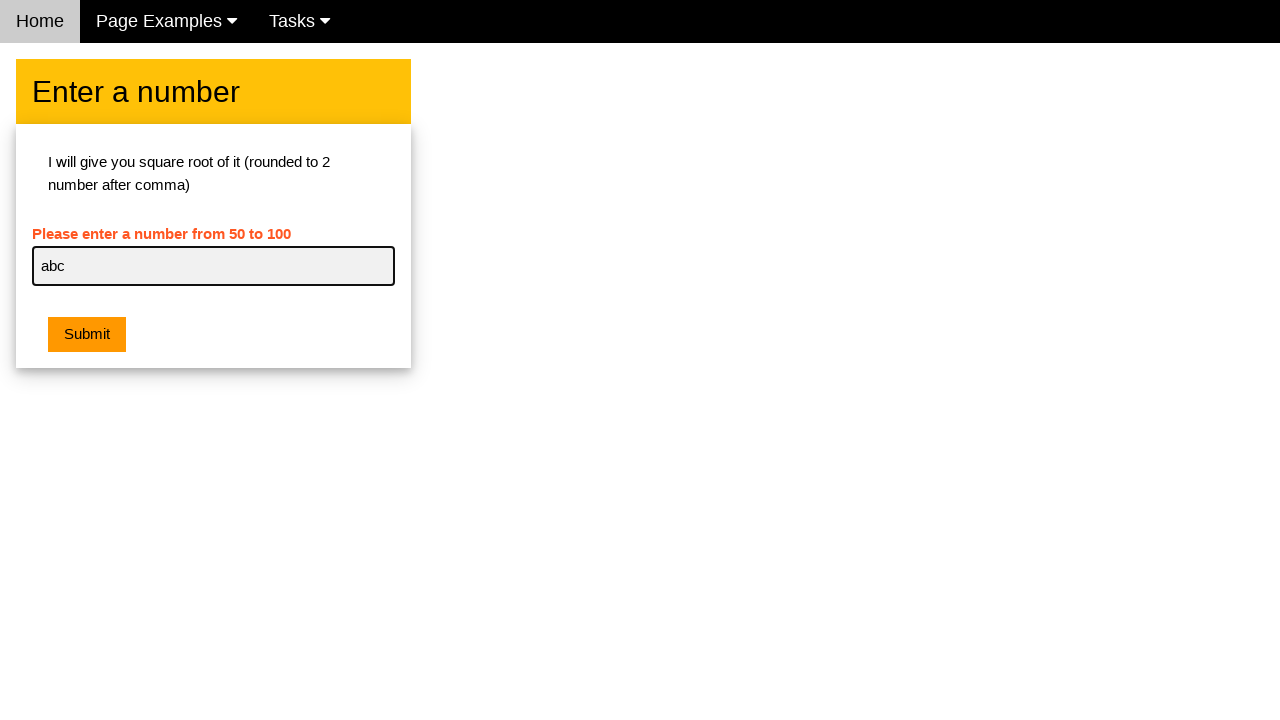

Clicked Submit button at (87, 335) on xpath=//button[contains(text(),'Submit')]
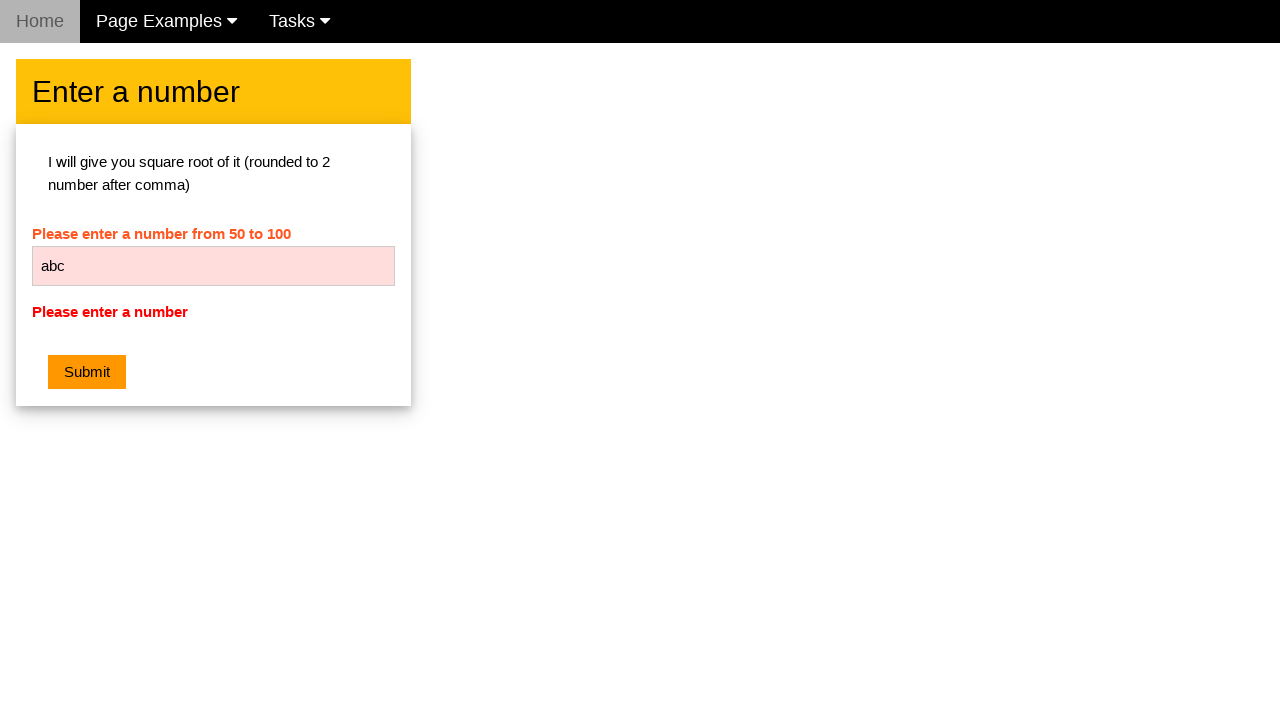

Error message appeared as expected
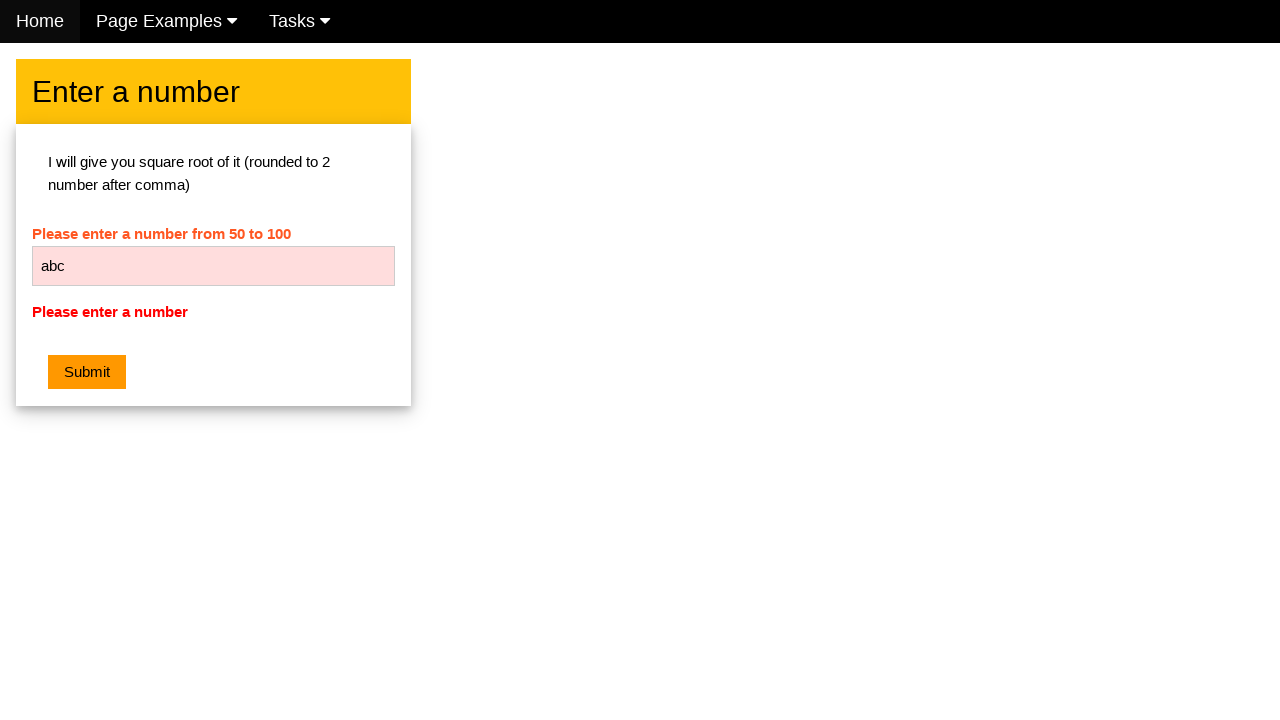

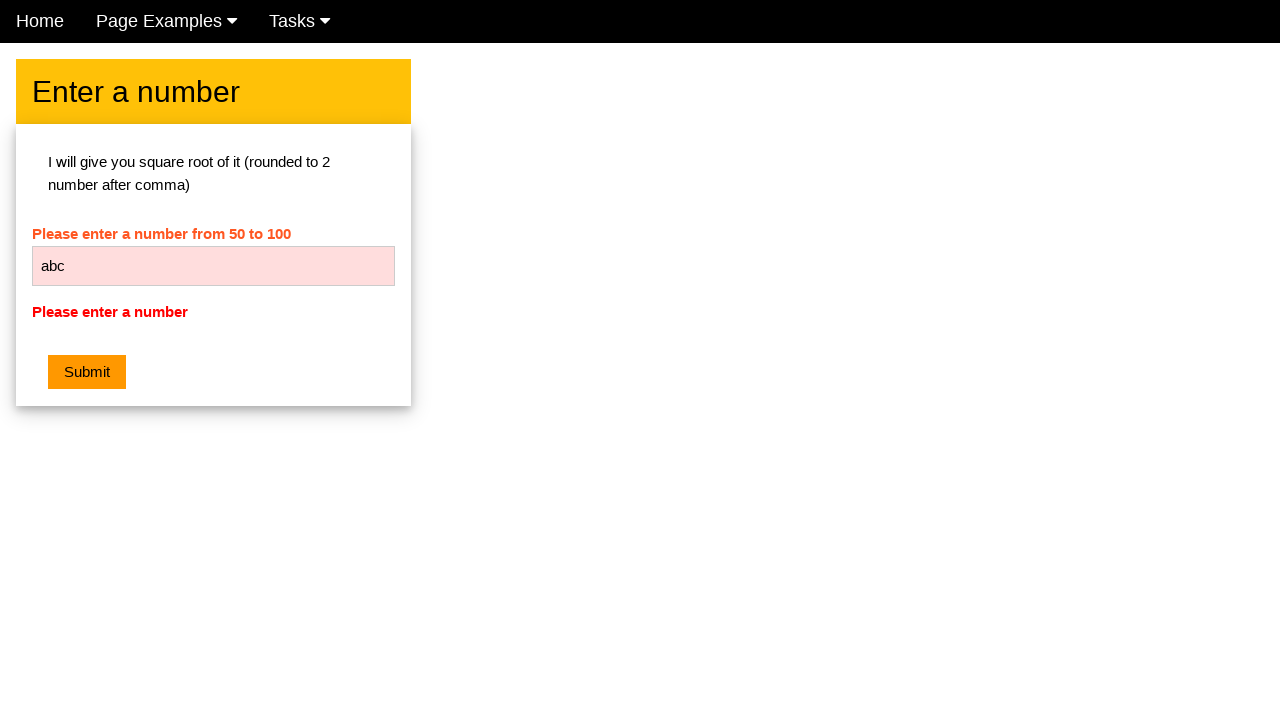